Navigates to OrangeHRM demo site and verifies the page title using JavaScript execution

Starting URL: https://opensource-demo.orangehrmlive.com/

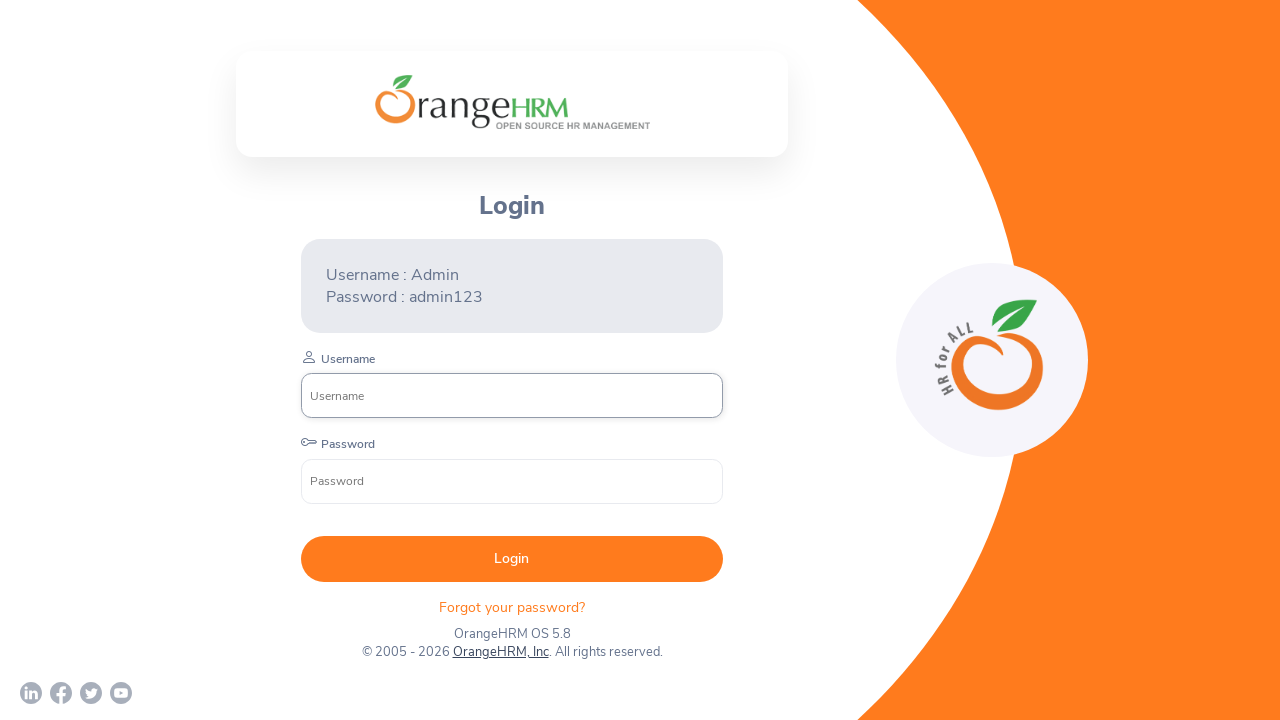

Executed JavaScript to retrieve page title
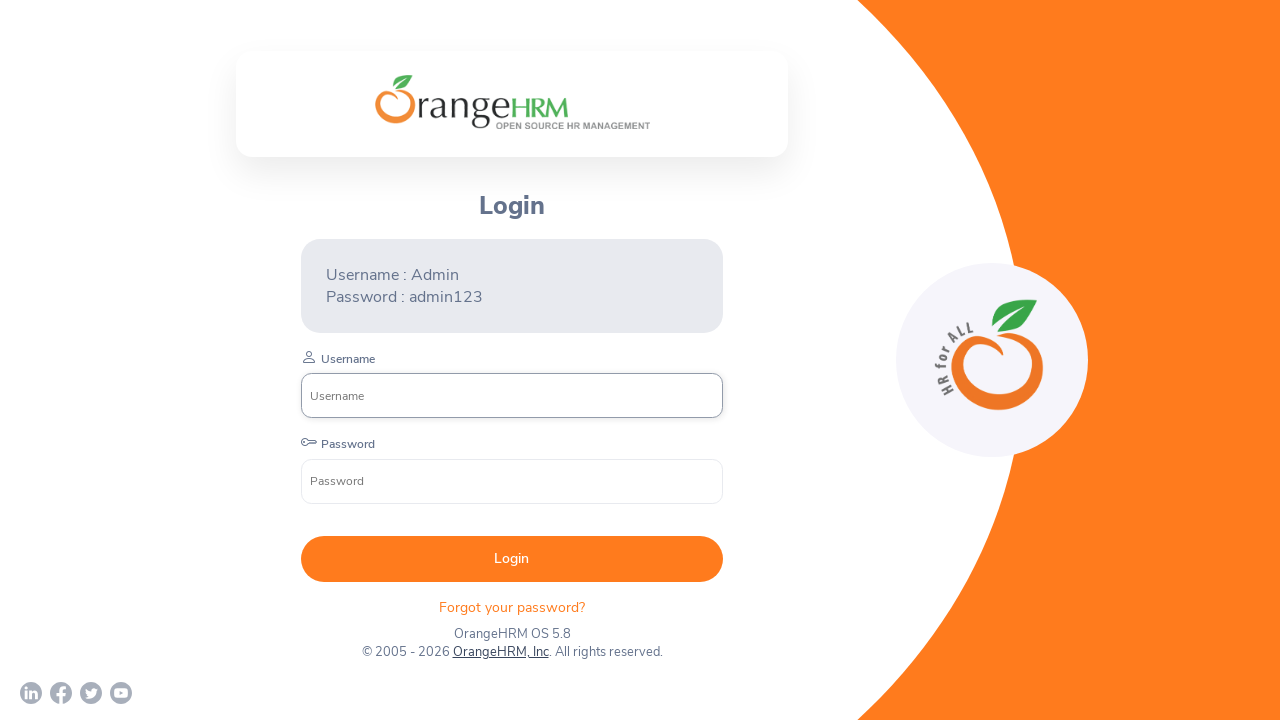

Verified page title matches expected value 'OrangeHRM'
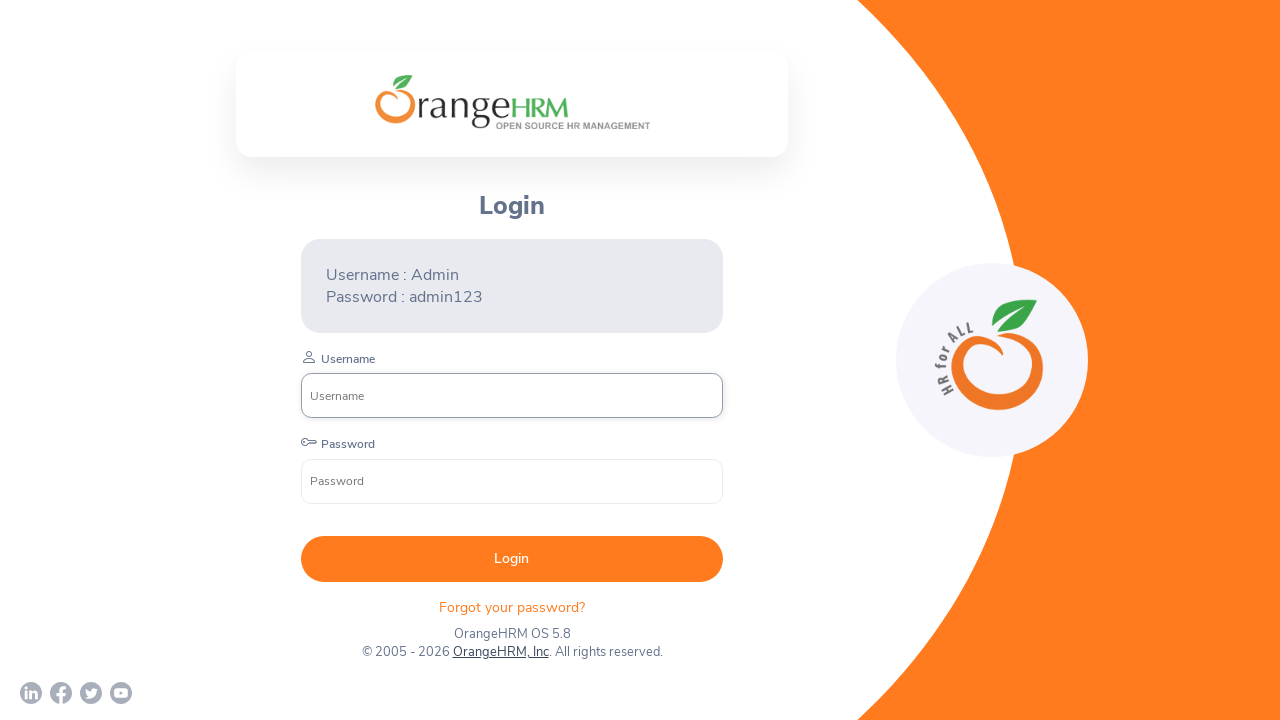

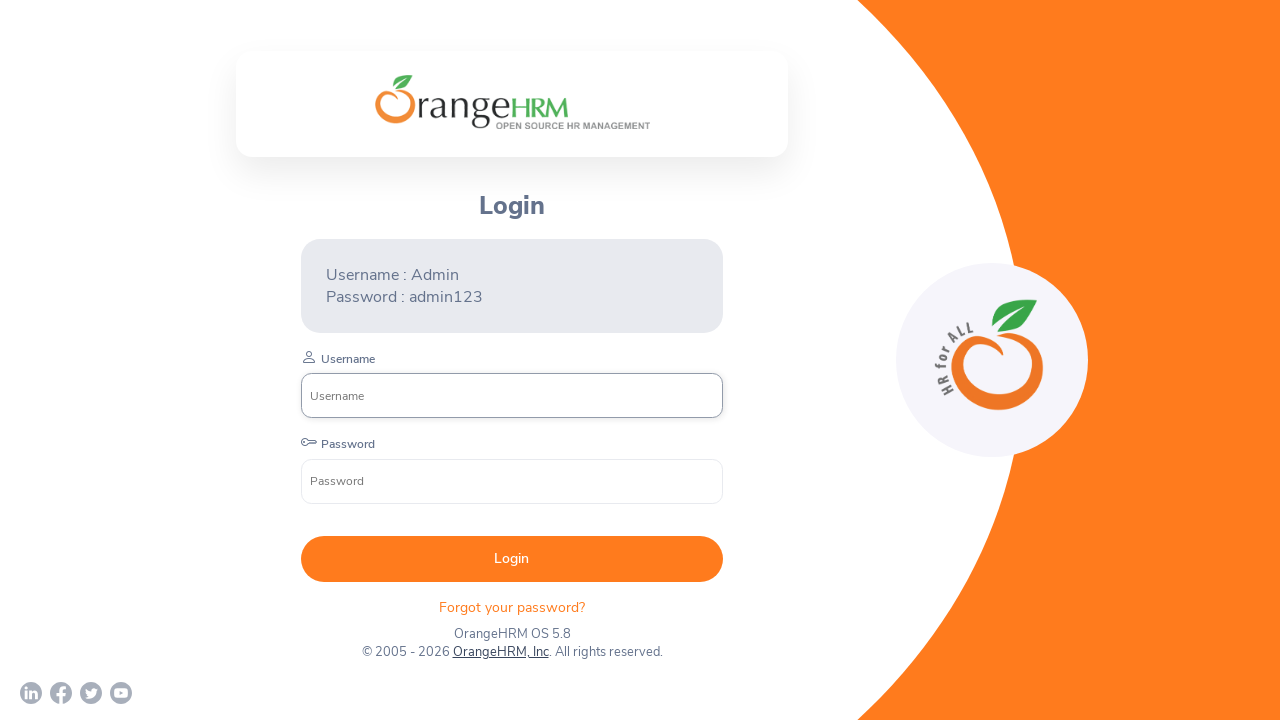